Tests handling of JavaScript confirm dialogs by clicking a button that triggers a confirm alert and dismissing it

Starting URL: https://letcode.in/alert

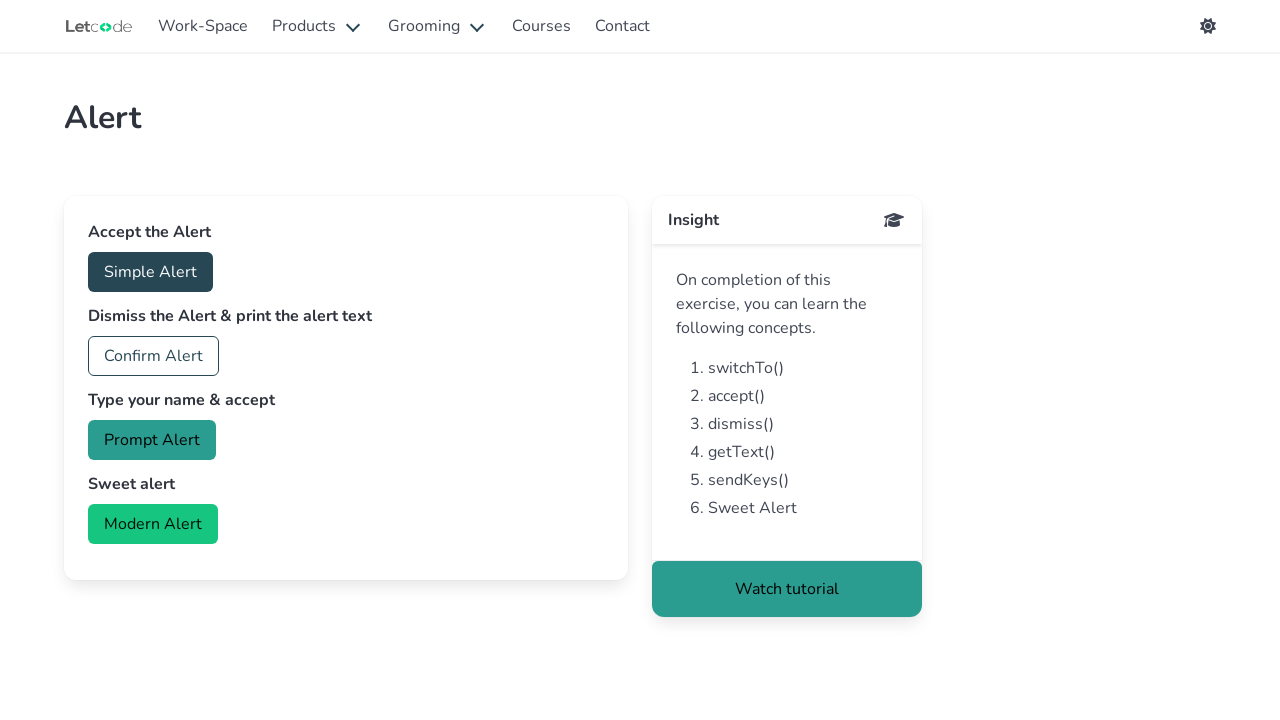

Set up dialog handler for confirm alerts
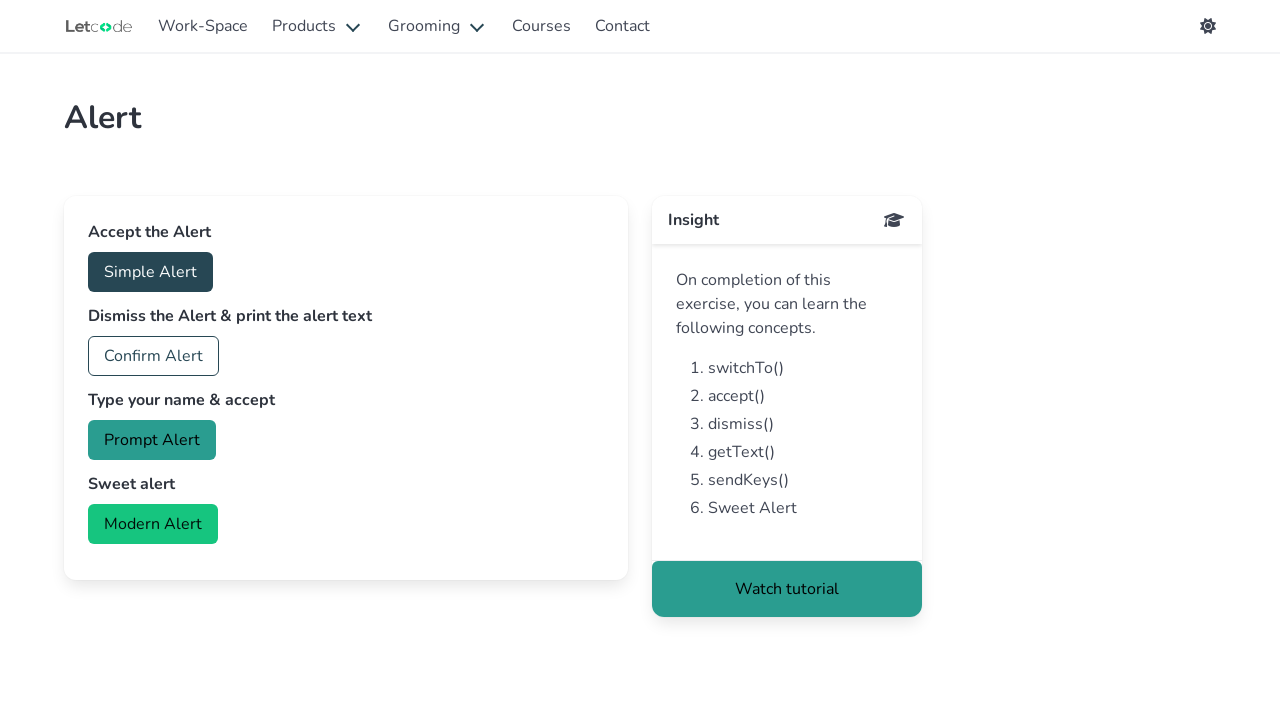

Located Confirm Alert button
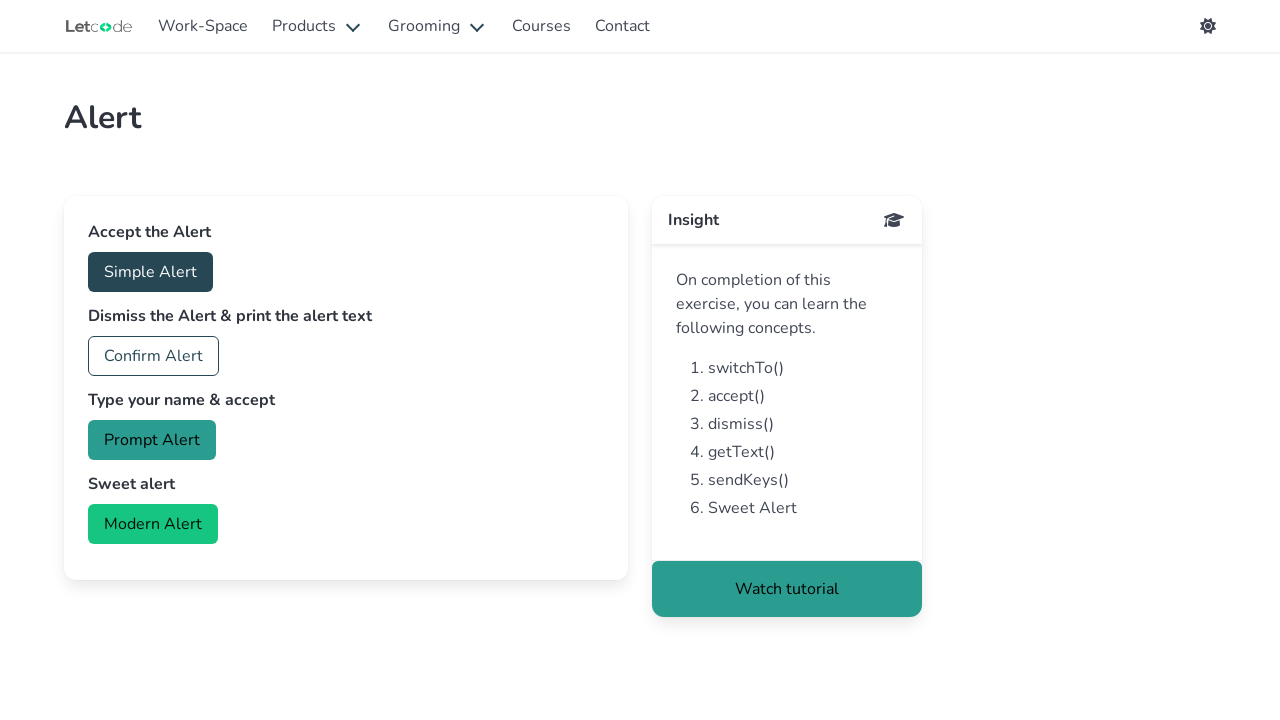

Waited for Confirm Alert button to be visible
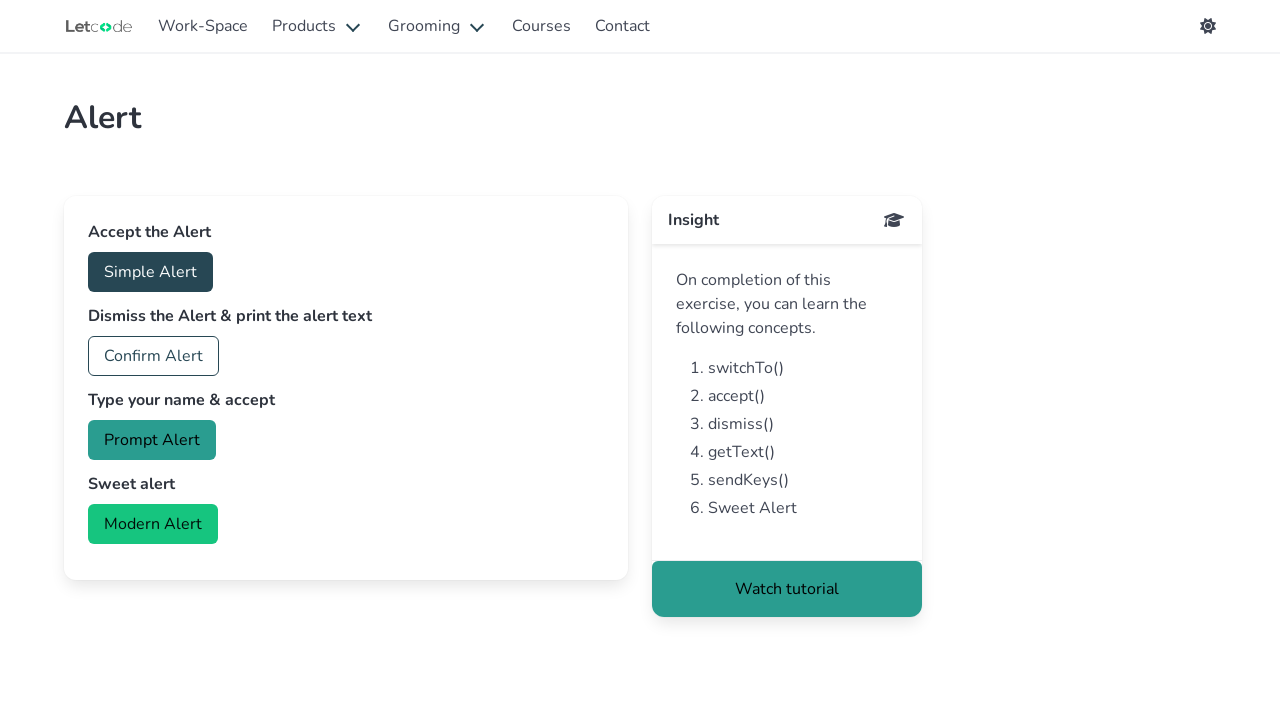

Clicked Confirm Alert button to trigger the confirm dialog at (154, 356) on internal:role=button[name="Confirm Alert"i]
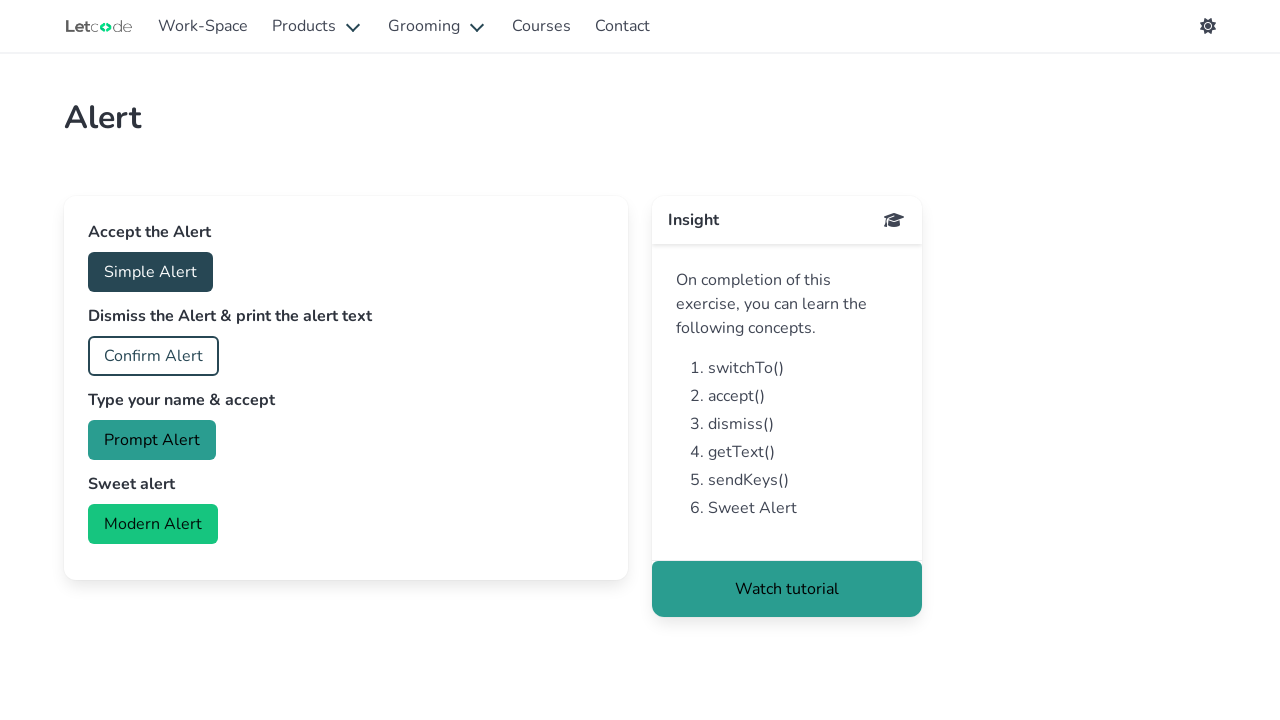

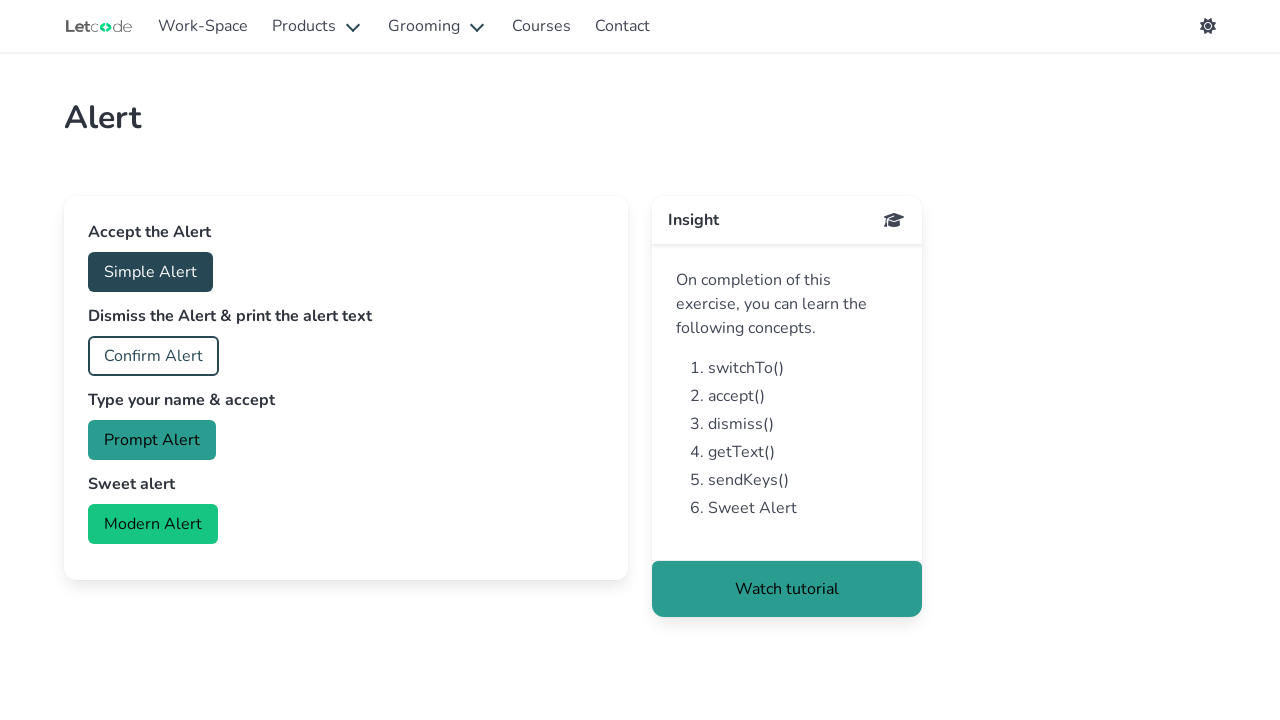